Tests registration form by filling first name, last name, and email fields, then submitting the form

Starting URL: http://suninjuly.github.io/registration1.html

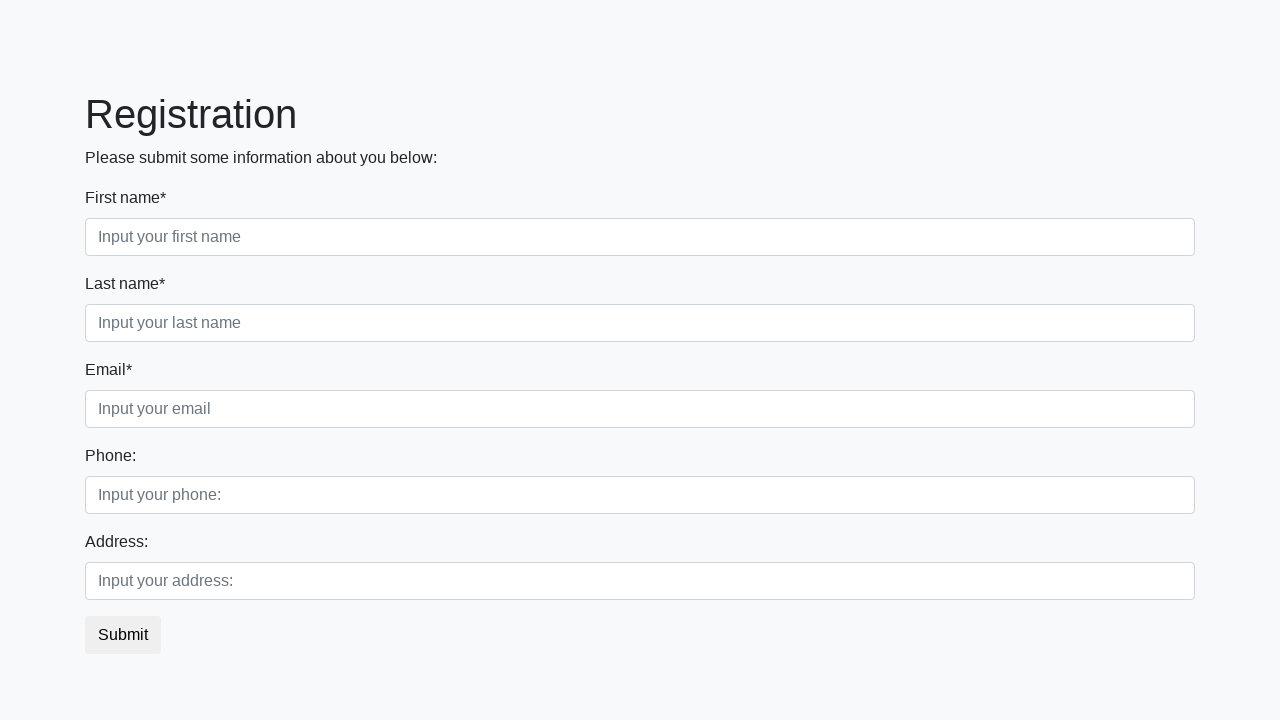

Filled first name field with 'John' on //input[@placeholder='Input your first name']
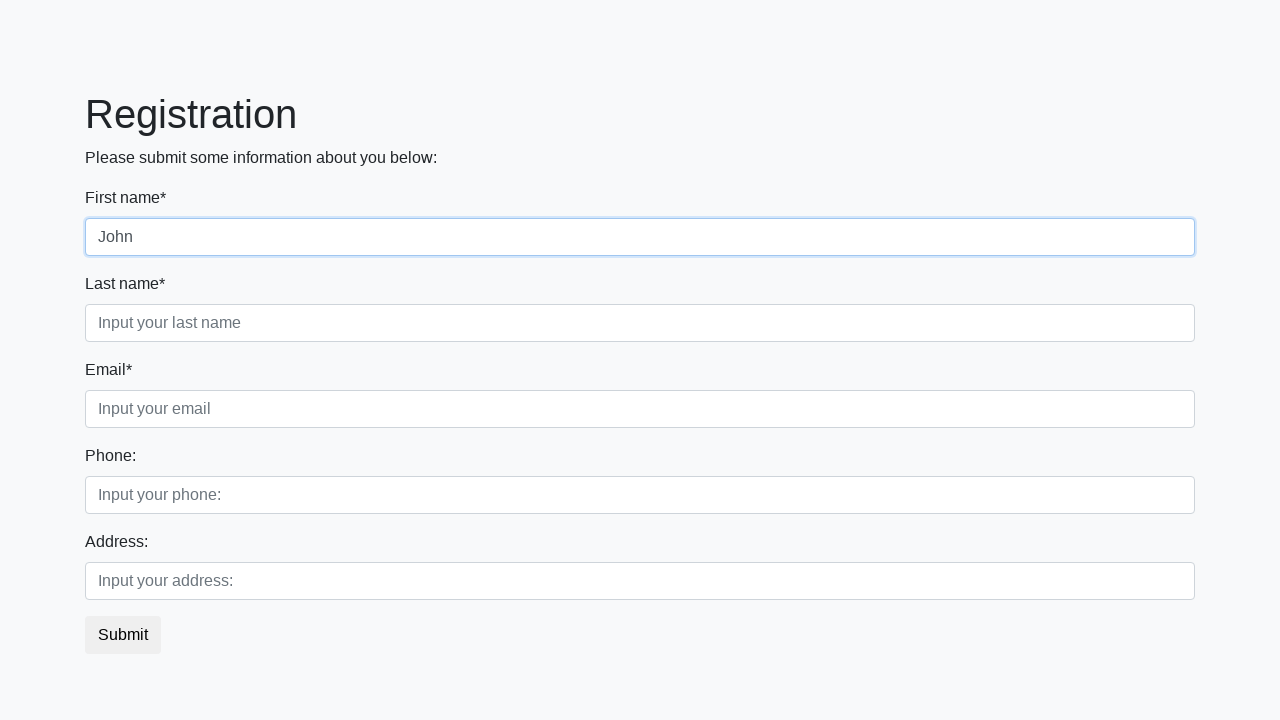

Filled last name field with 'Smith' on //input[@placeholder='Input your last name']
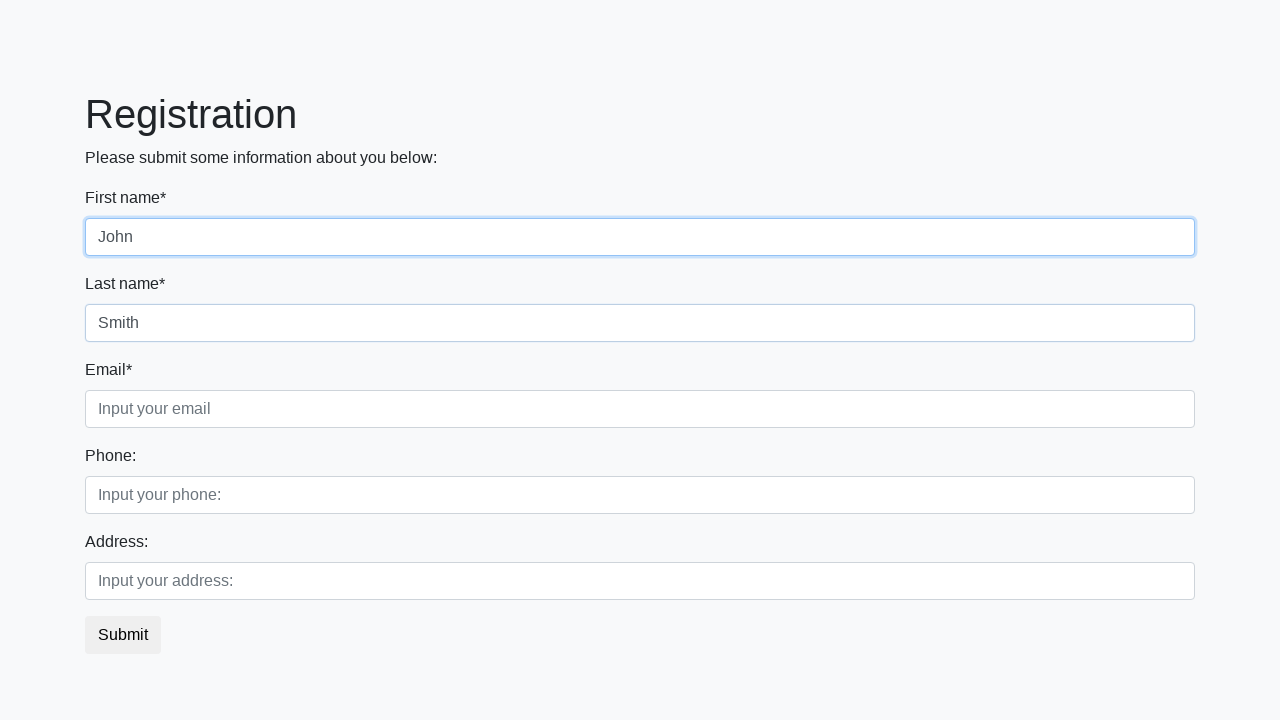

Filled email field with 'john.smith@example.com' on //input[@placeholder='Input your email']
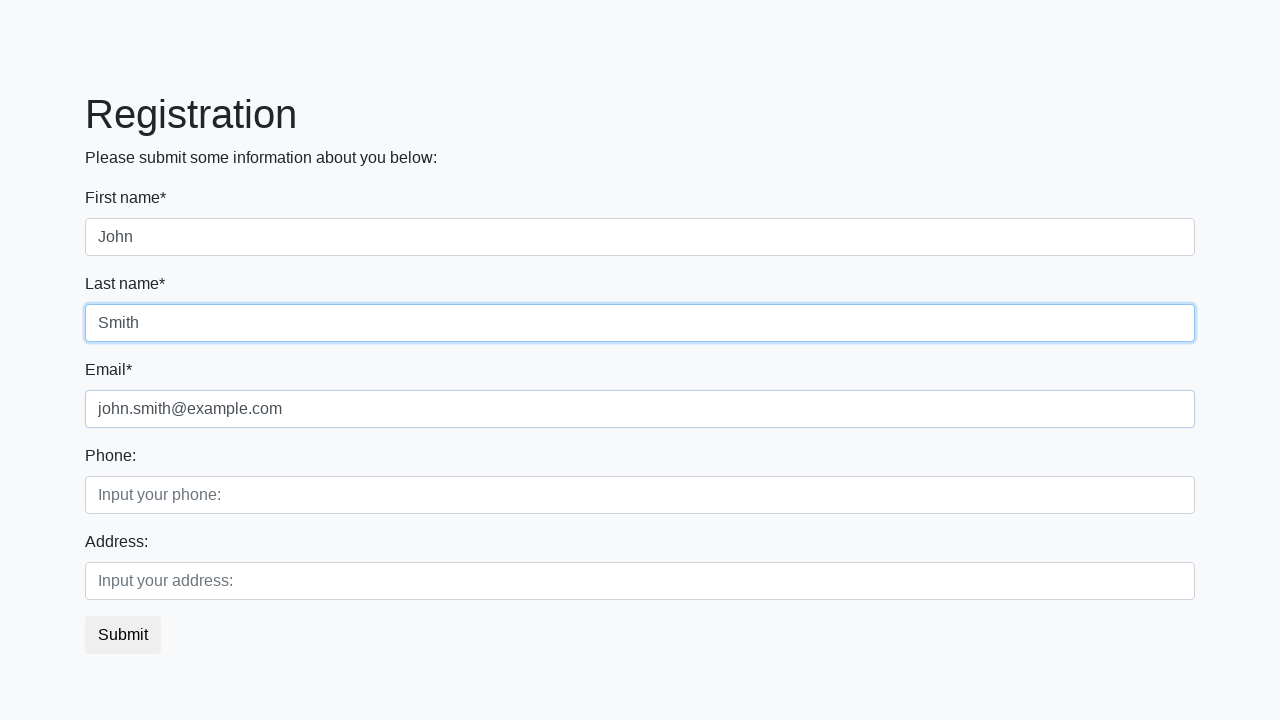

Clicked Submit button to submit registration form at (123, 635) on xpath=//*[text()='Submit']
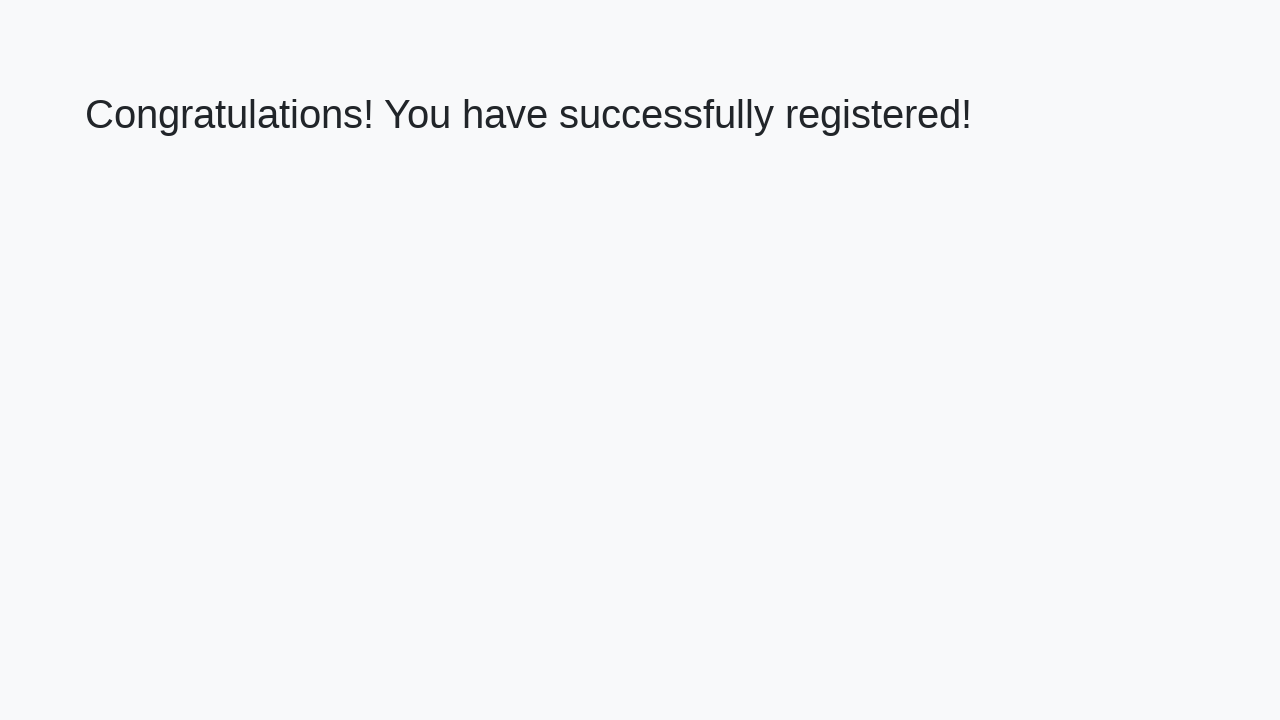

Registration form submitted successfully and success message displayed
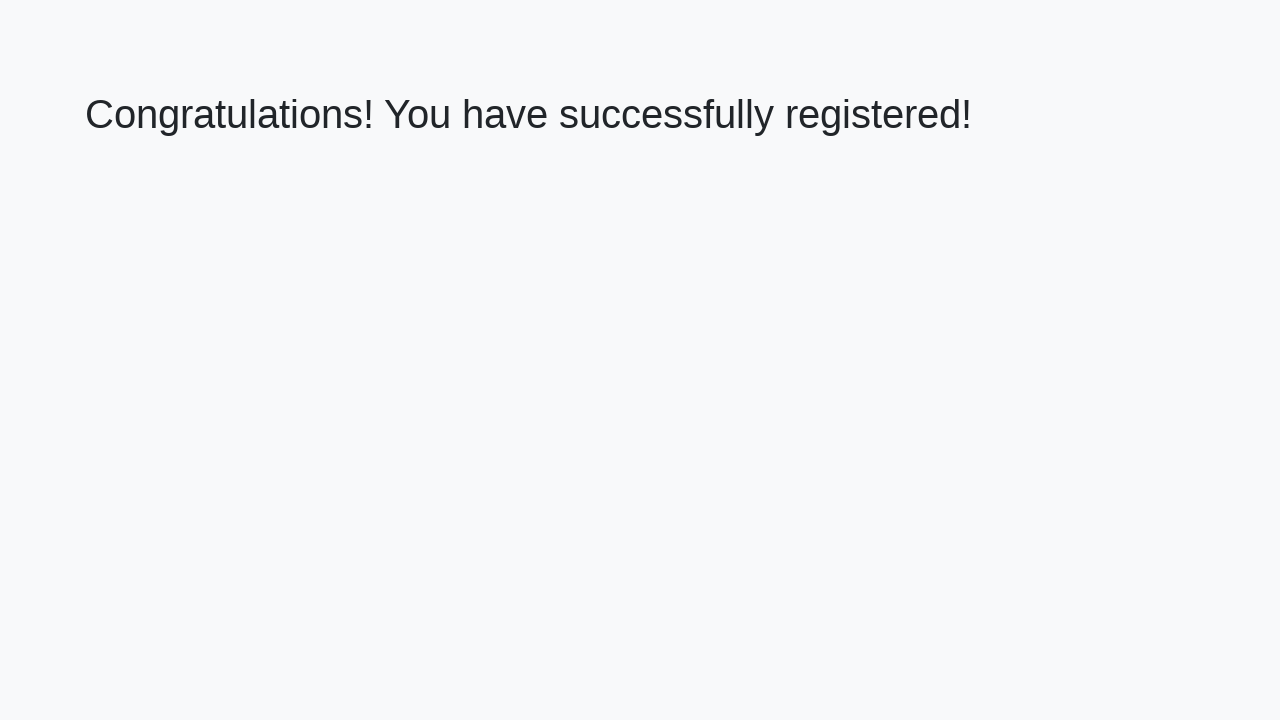

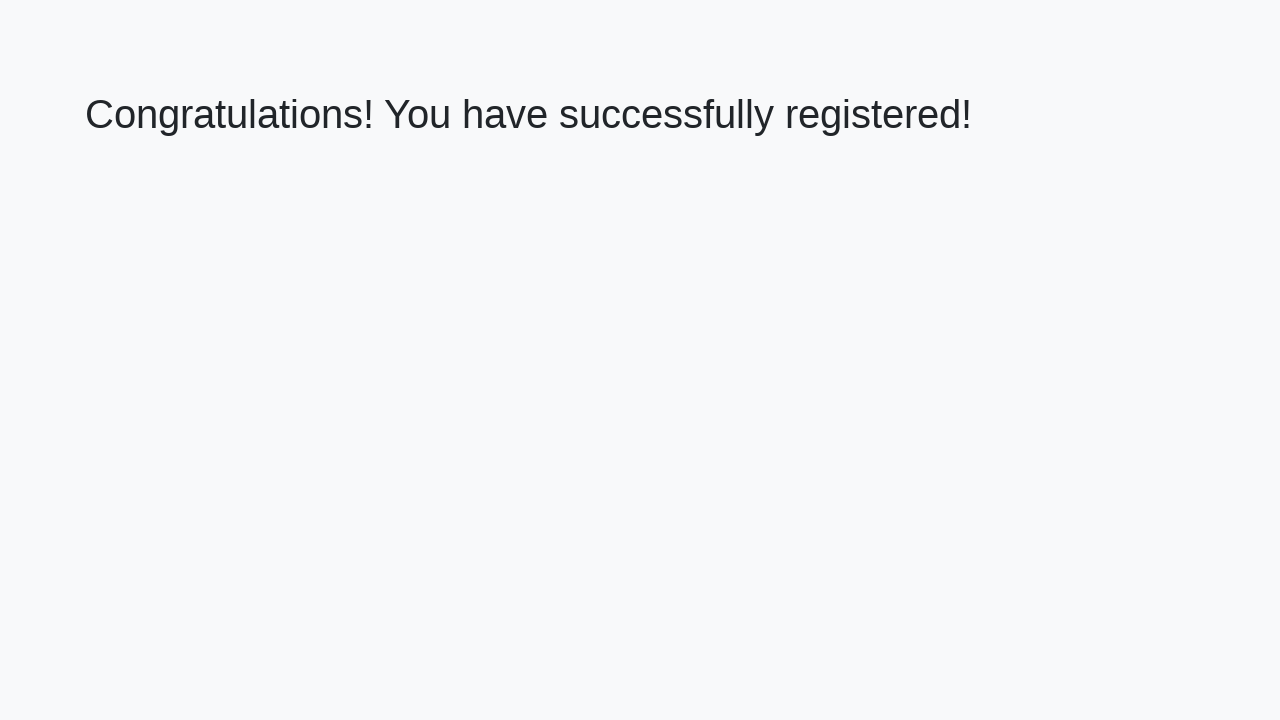